Tests generating exactly 10 words of Lorem Ipsum text by selecting the words radio button, entering 10 as the amount, and clicking generate.

Starting URL: https://lipsum.com/

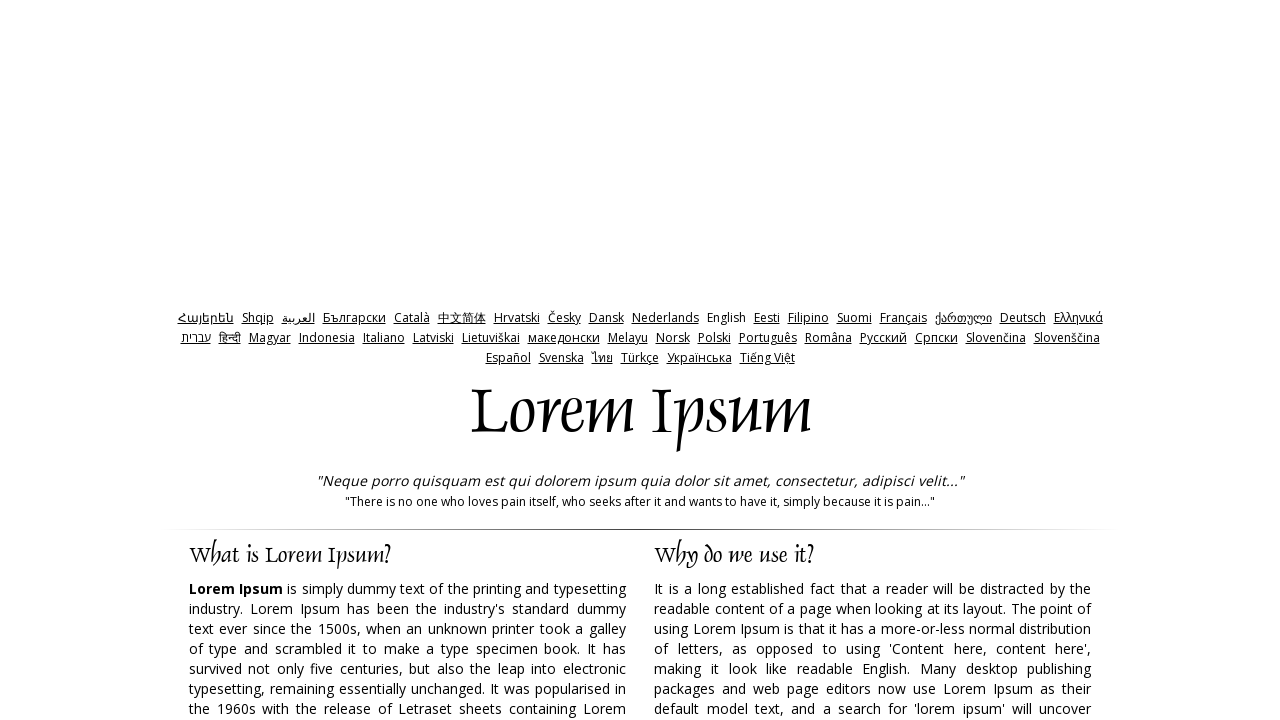

Navigated to https://lipsum.com/
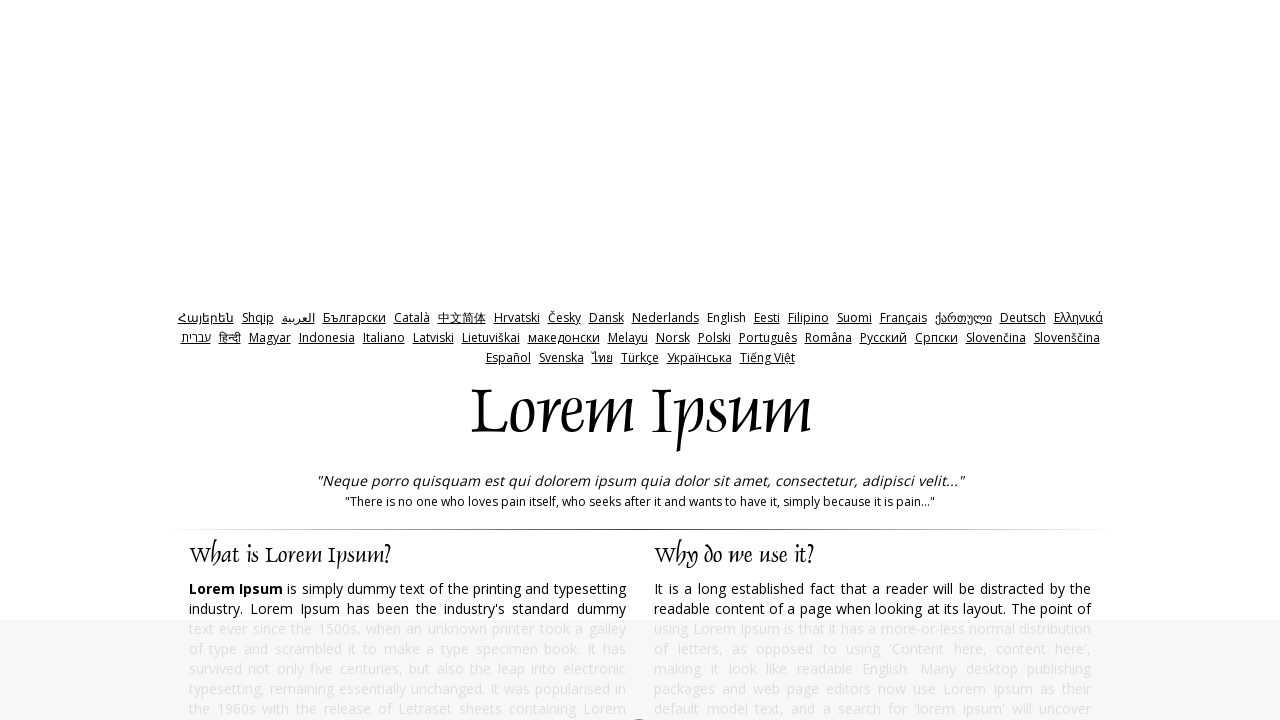

Clicked on the 'words' radio button at (735, 360) on xpath=//div[@id='Panes']//input[@id='words']
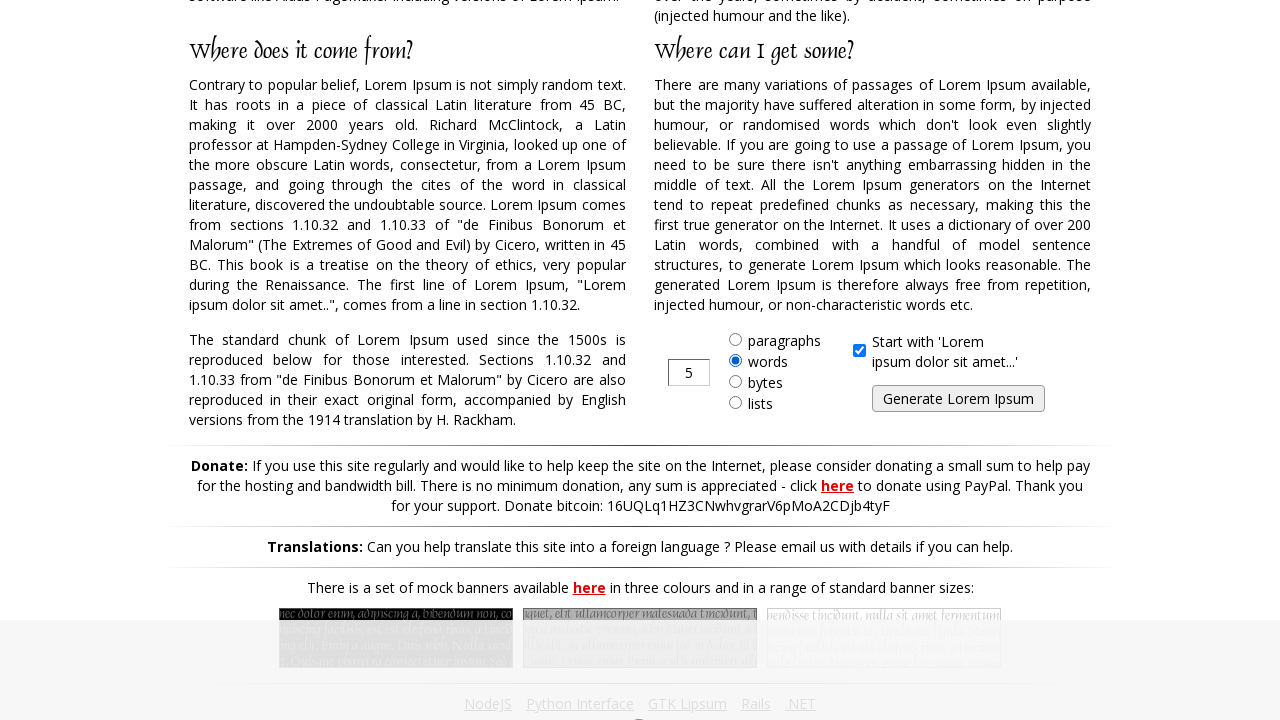

Cleared the amount field on //div[@id='Panes']//input[@id='amount']
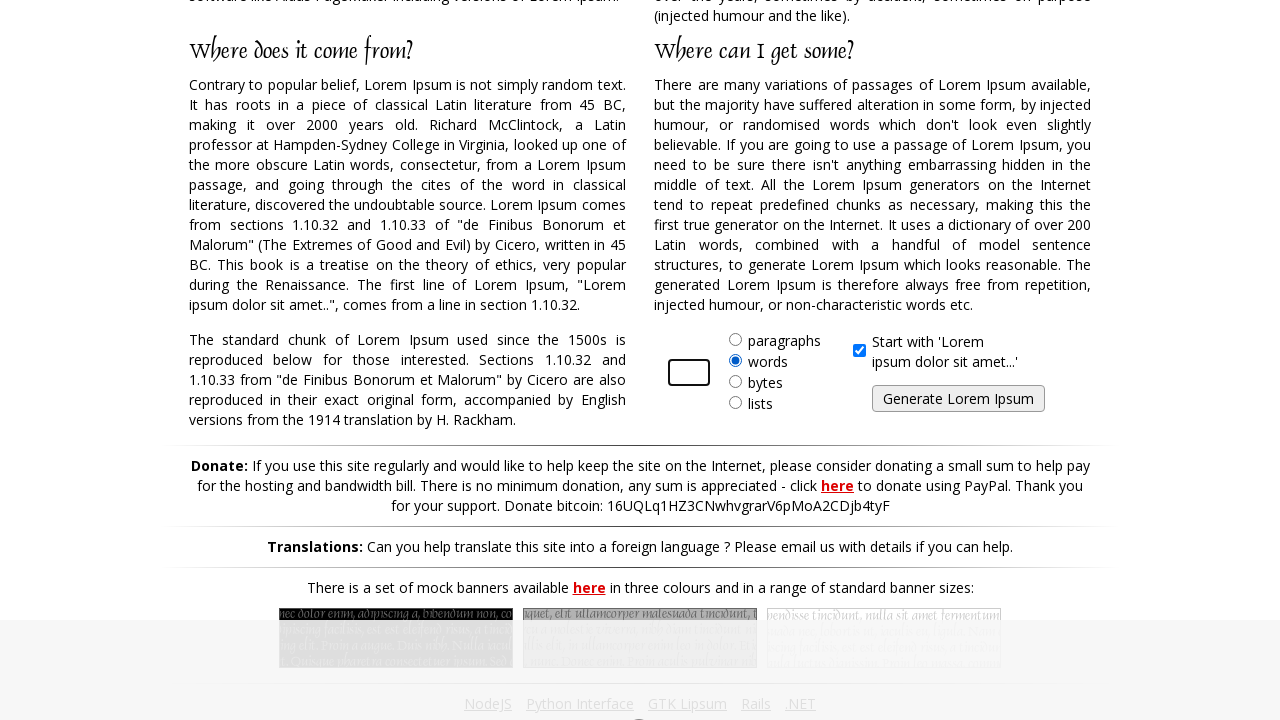

Entered '10' in the amount field on //div[@id='Panes']//input[@id='amount']
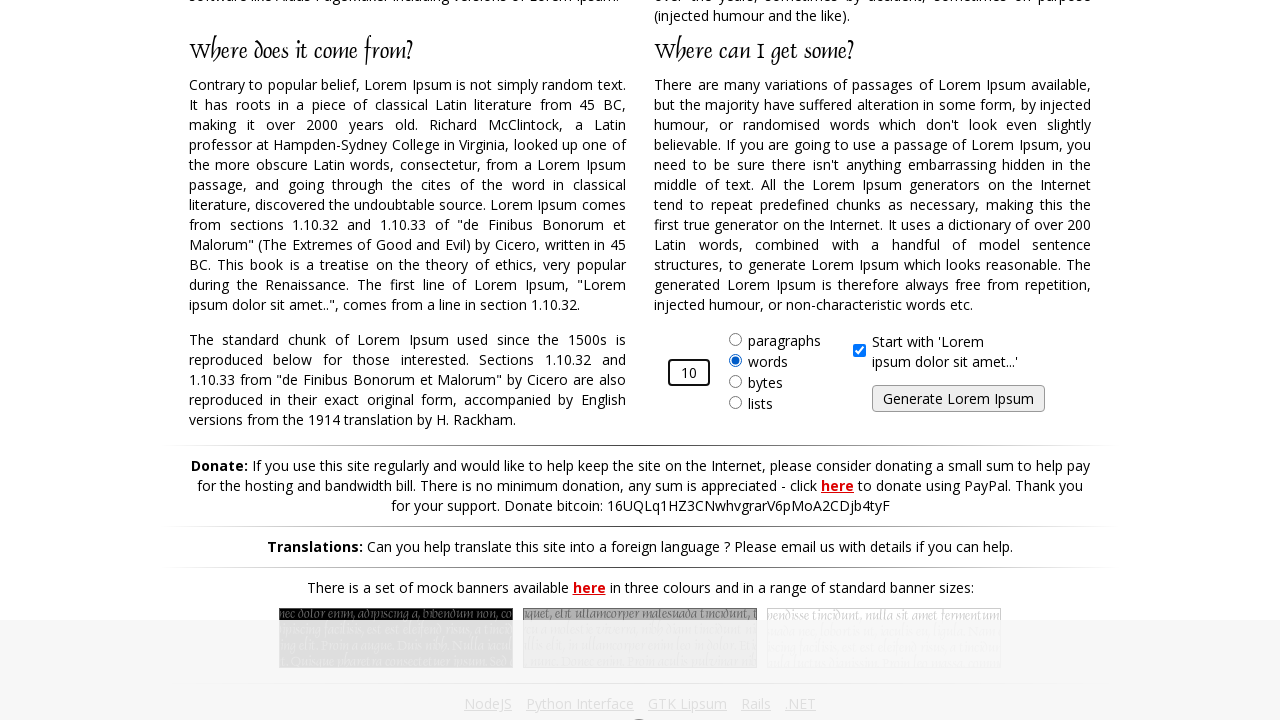

Clicked the generate button at (958, 399) on xpath=//div[@id='Panes']//input[@id='generate']
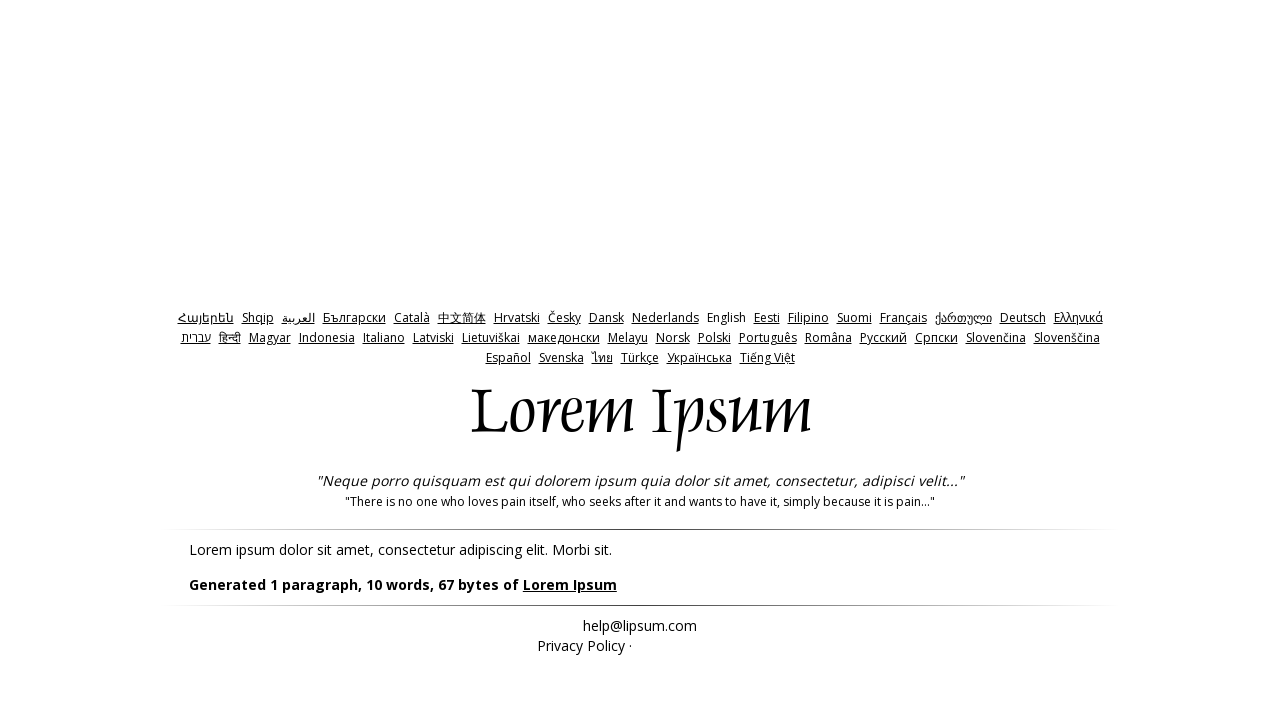

Lorem Ipsum text with 10 words generated and displayed
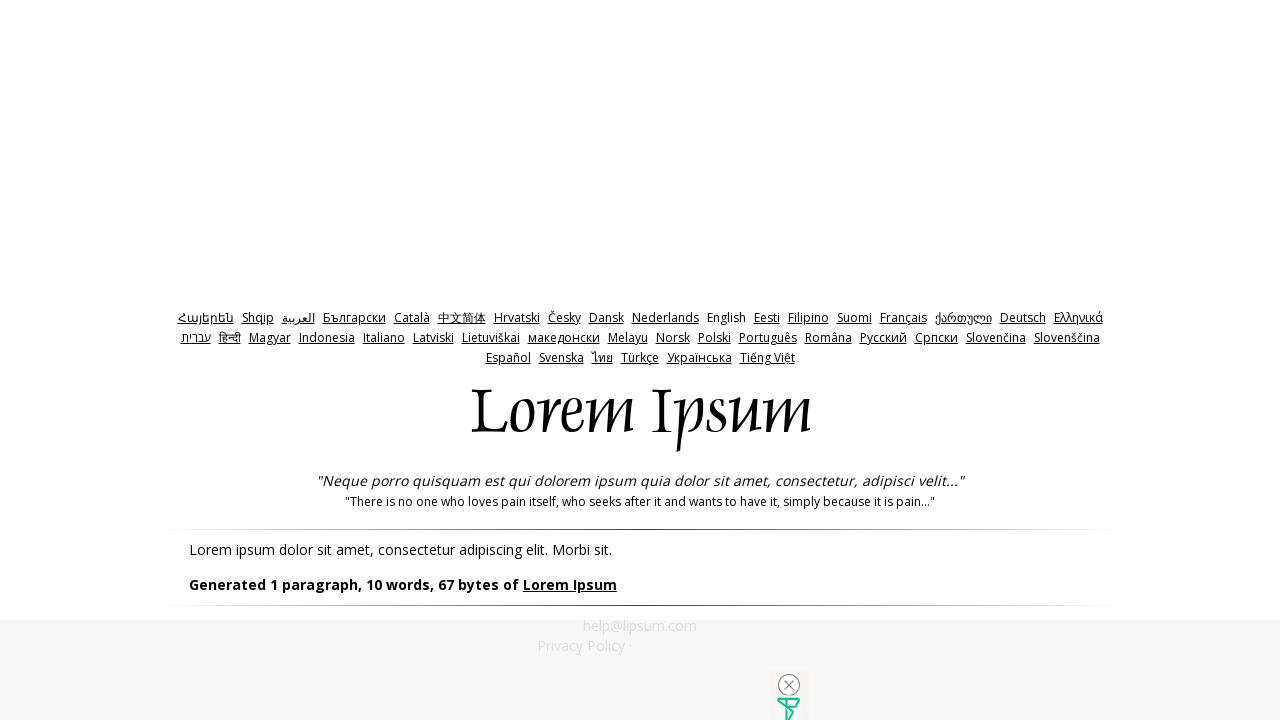

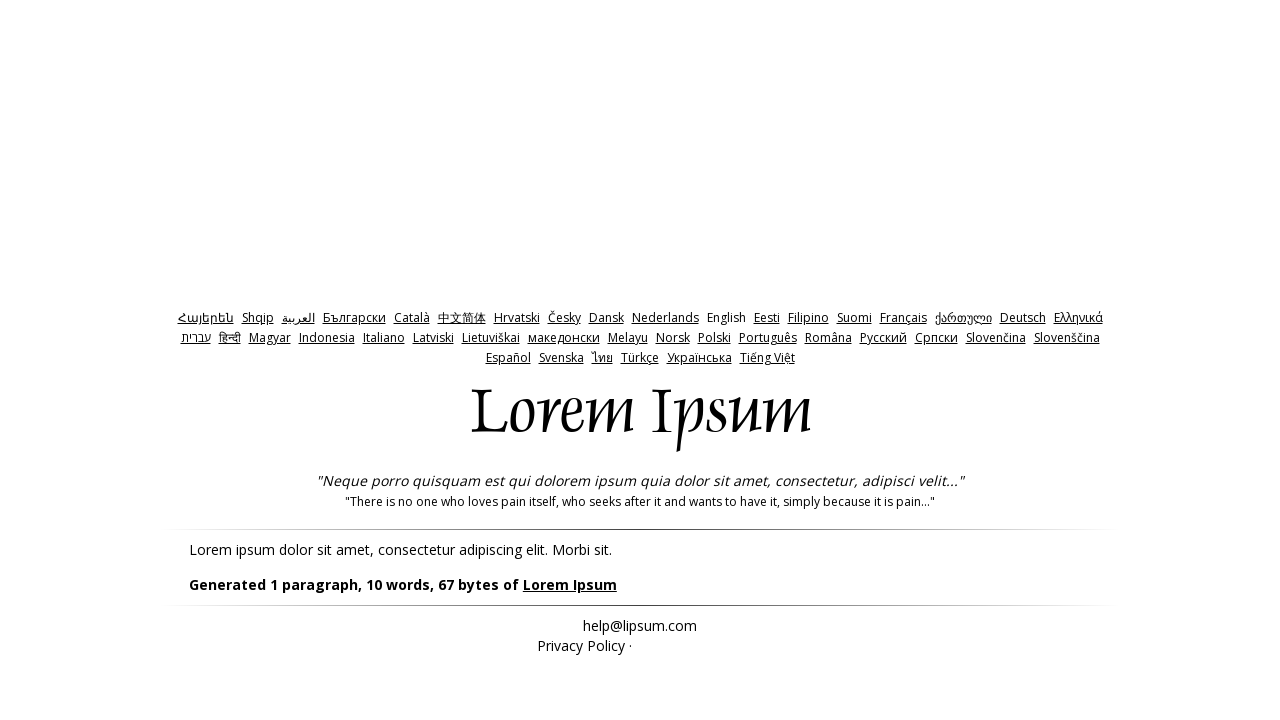